Tests file upload functionality by uploading a text file and verifying the filename is displayed after upload

Starting URL: http://the-internet.herokuapp.com/upload

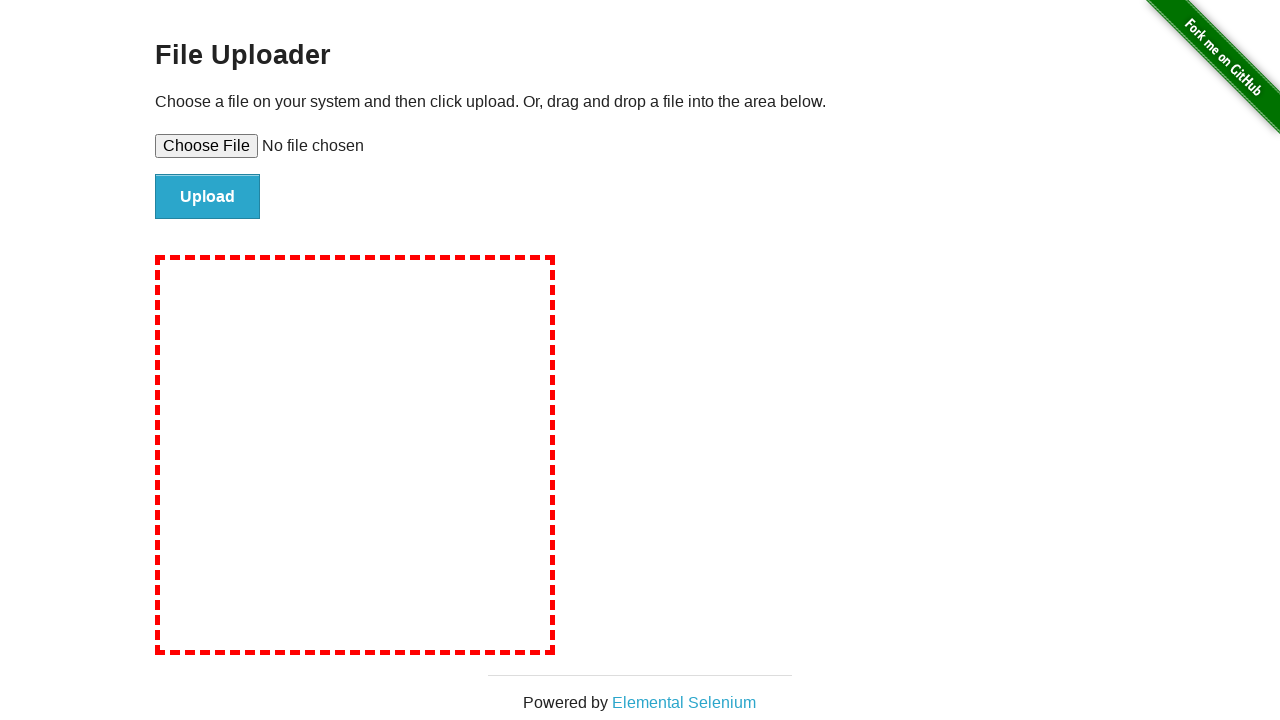

Created temporary test file: tmpm6nr76v2.txt
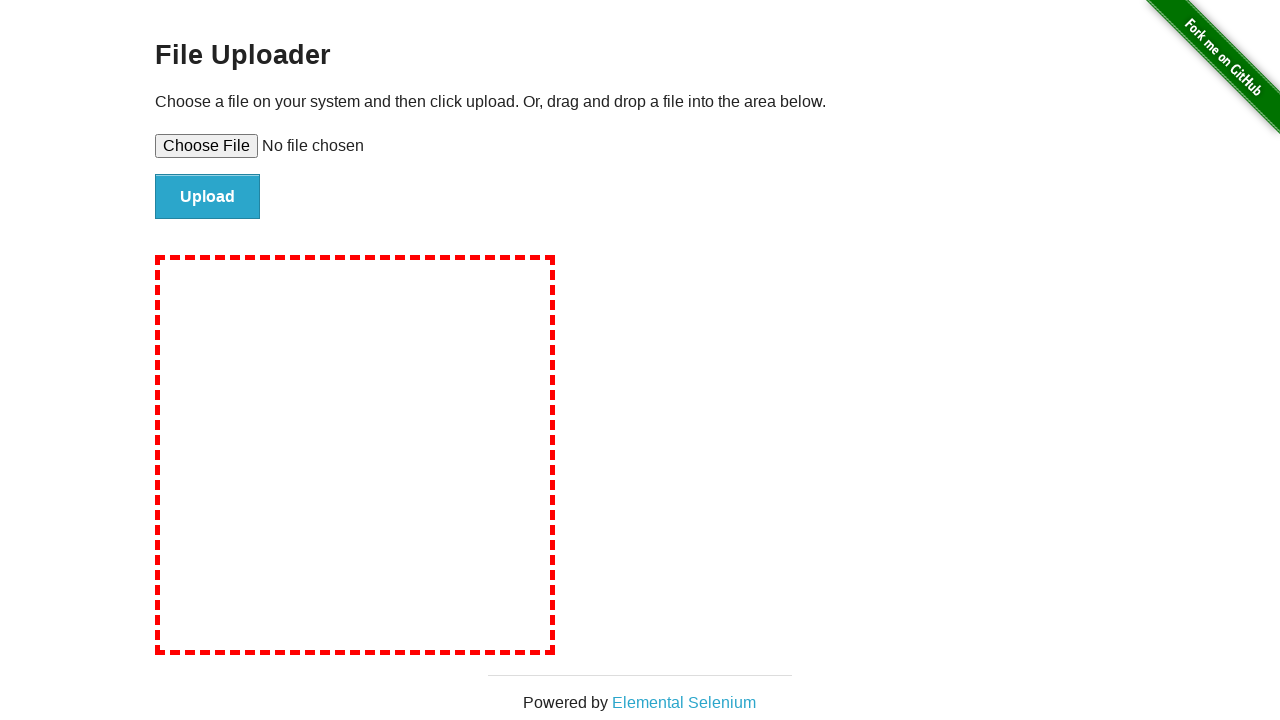

Set file input to upload tmpm6nr76v2.txt
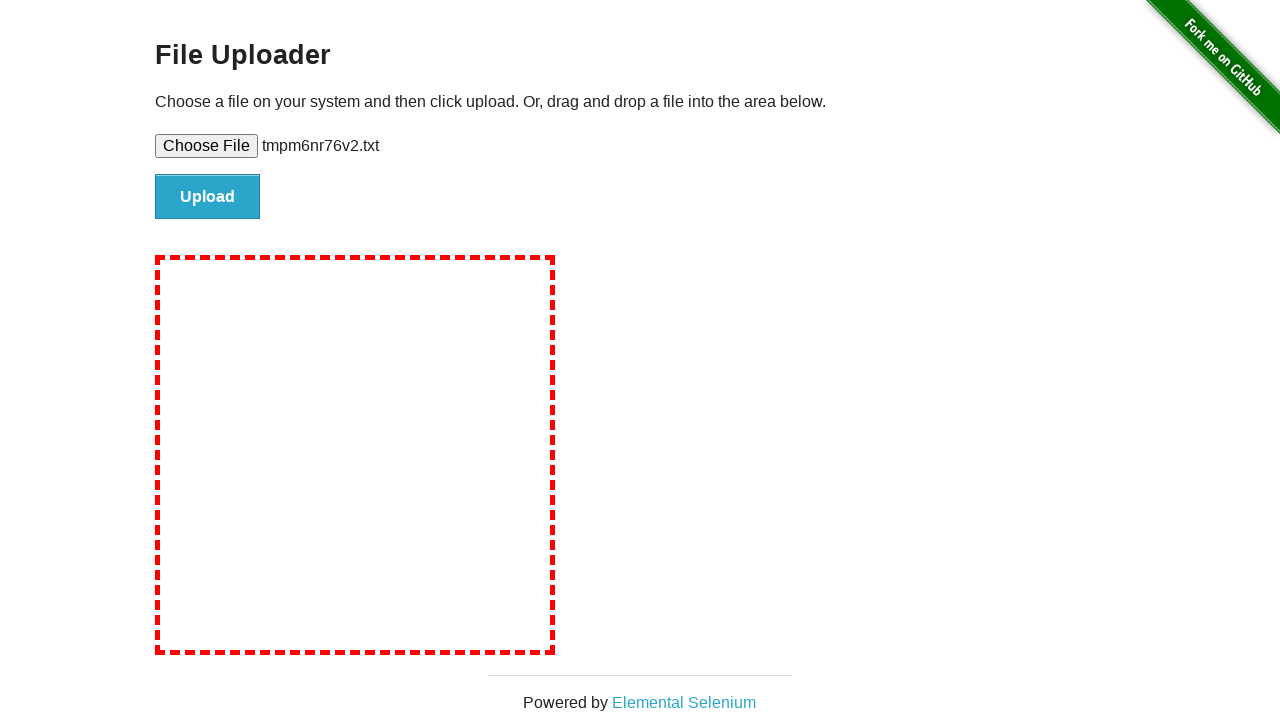

Clicked file submit button at (208, 197) on #file-submit
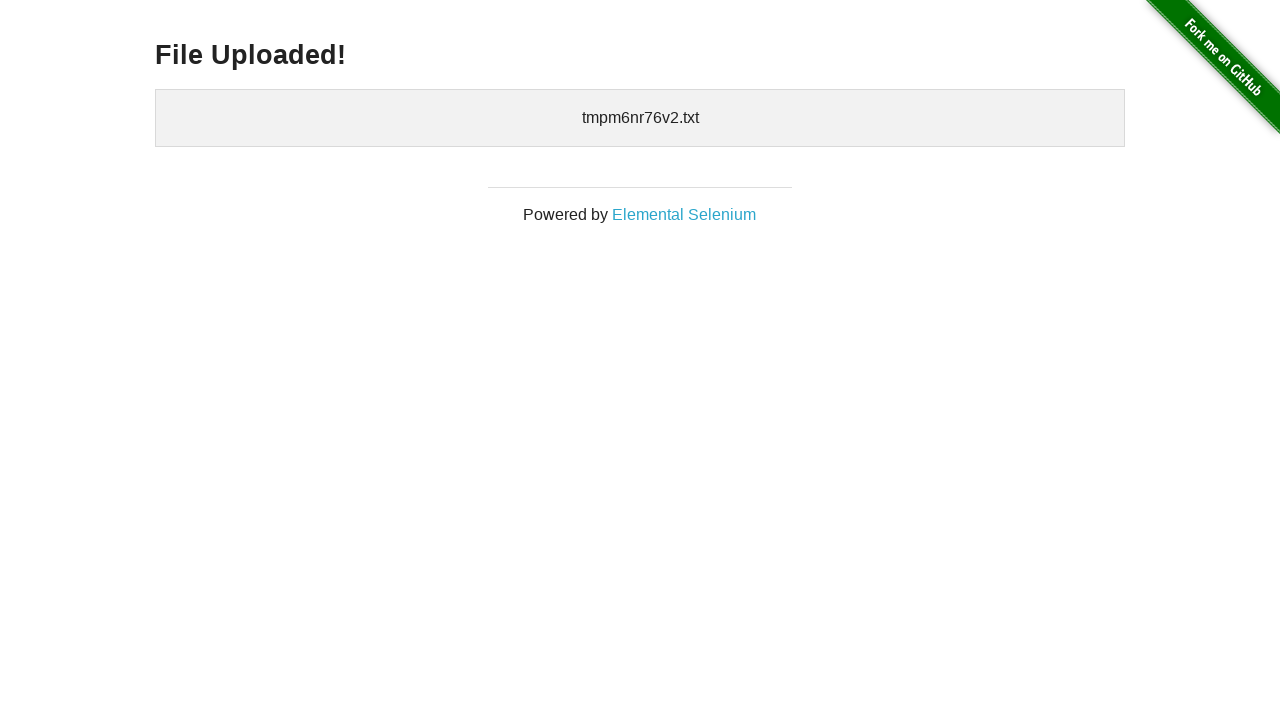

Uploaded files section appeared, confirming successful file upload
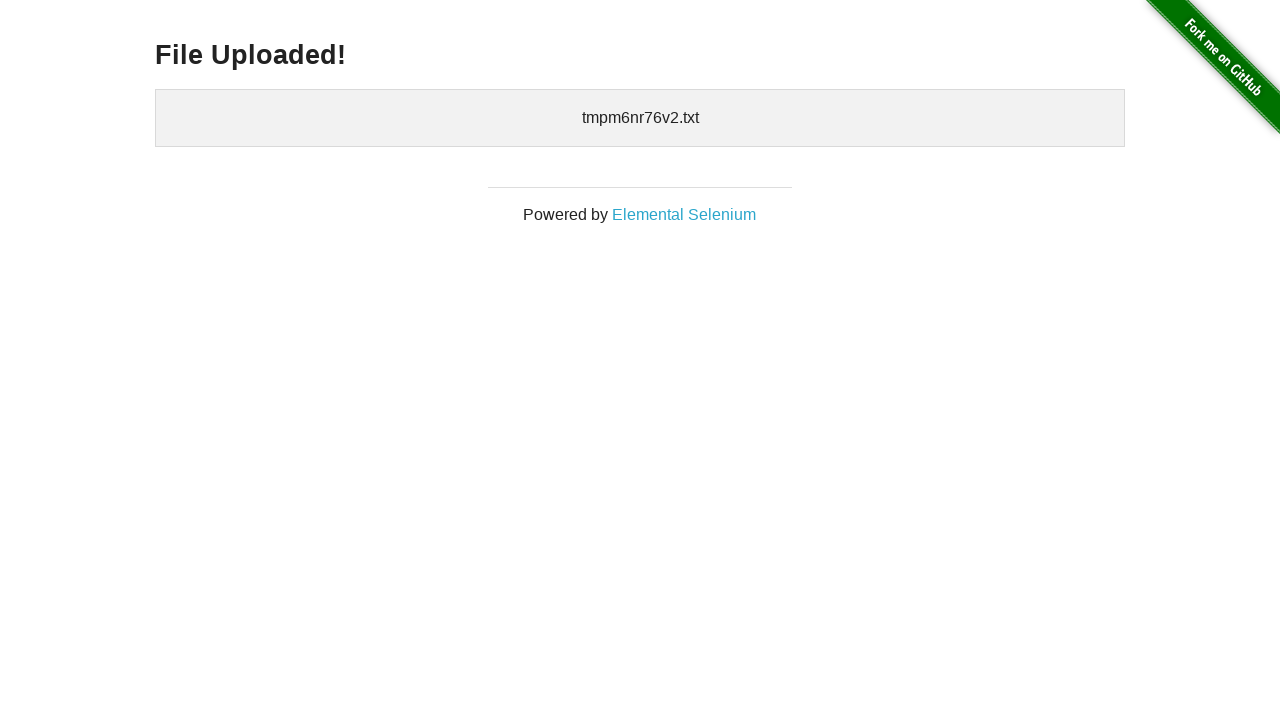

Cleaned up temporary file
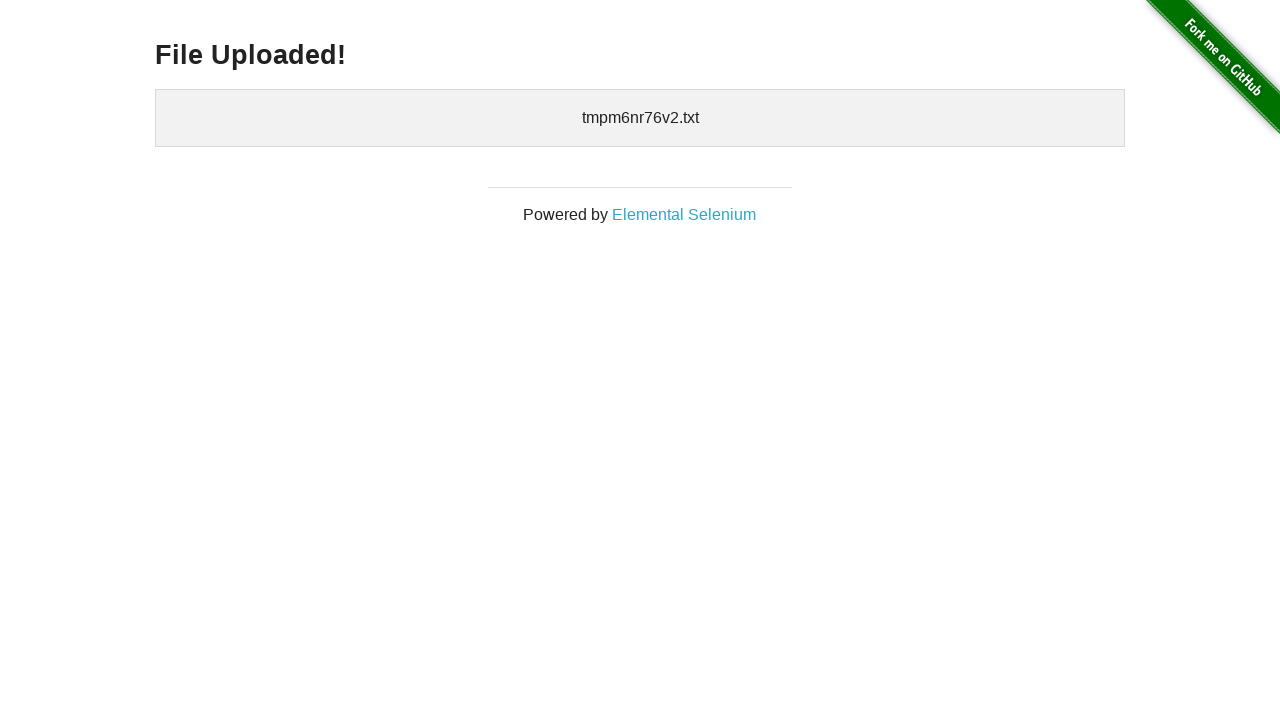

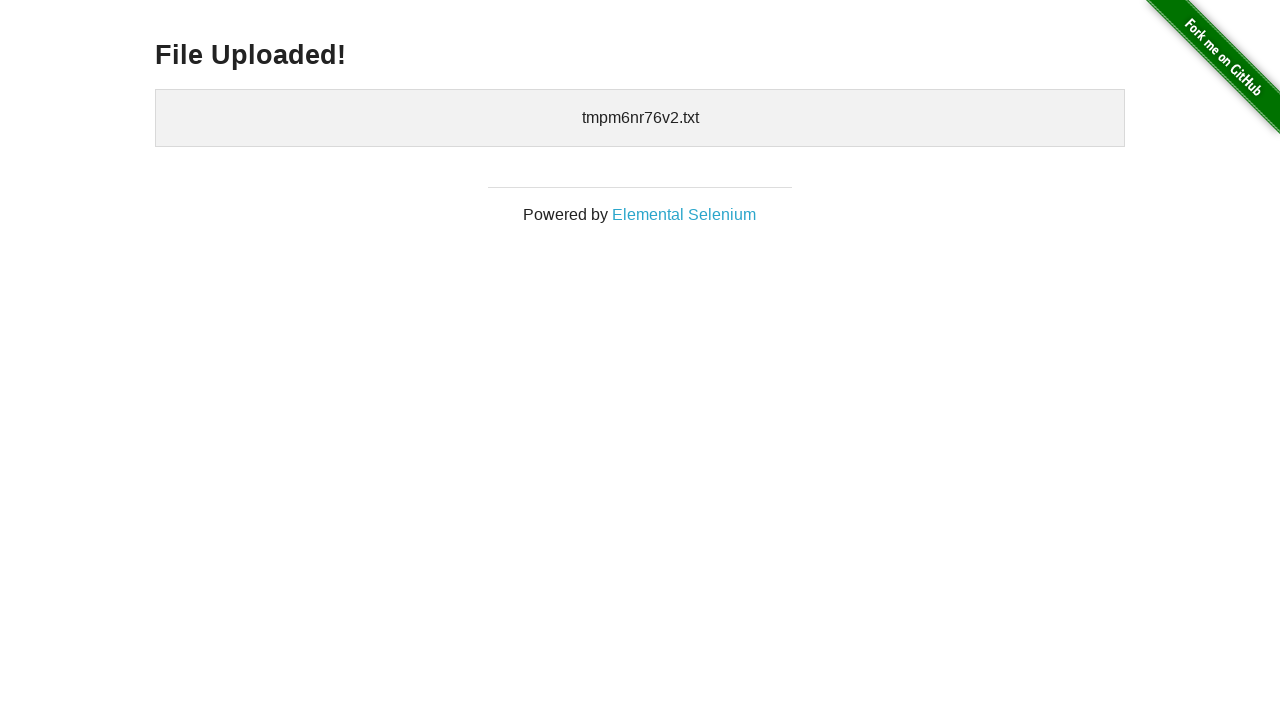